Tests the complete purchase flow on demoblaze.com by selecting a phone, adding it to cart, and completing the order form with customer details

Starting URL: https://demoblaze.com/index.html

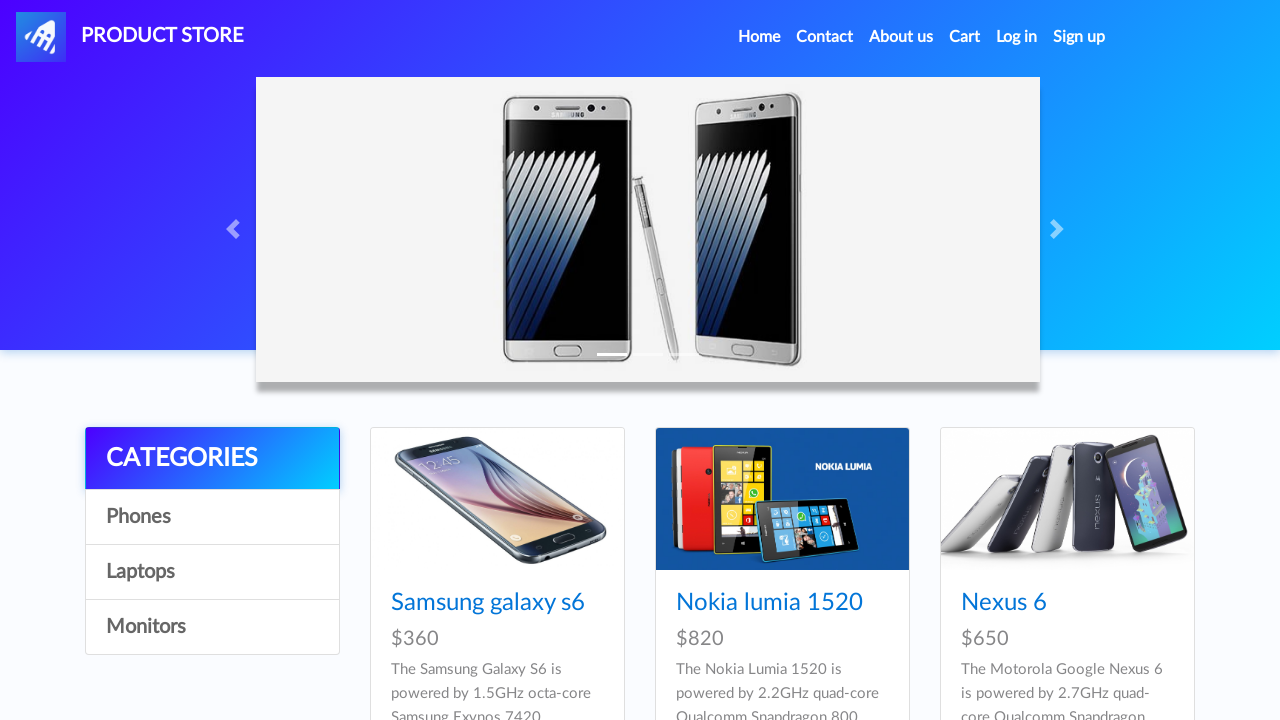

Clicked on a phone product from the catalog at (769, 603) on xpath=//div[@id='tbodyid']/div[2]/div/div/h4/a
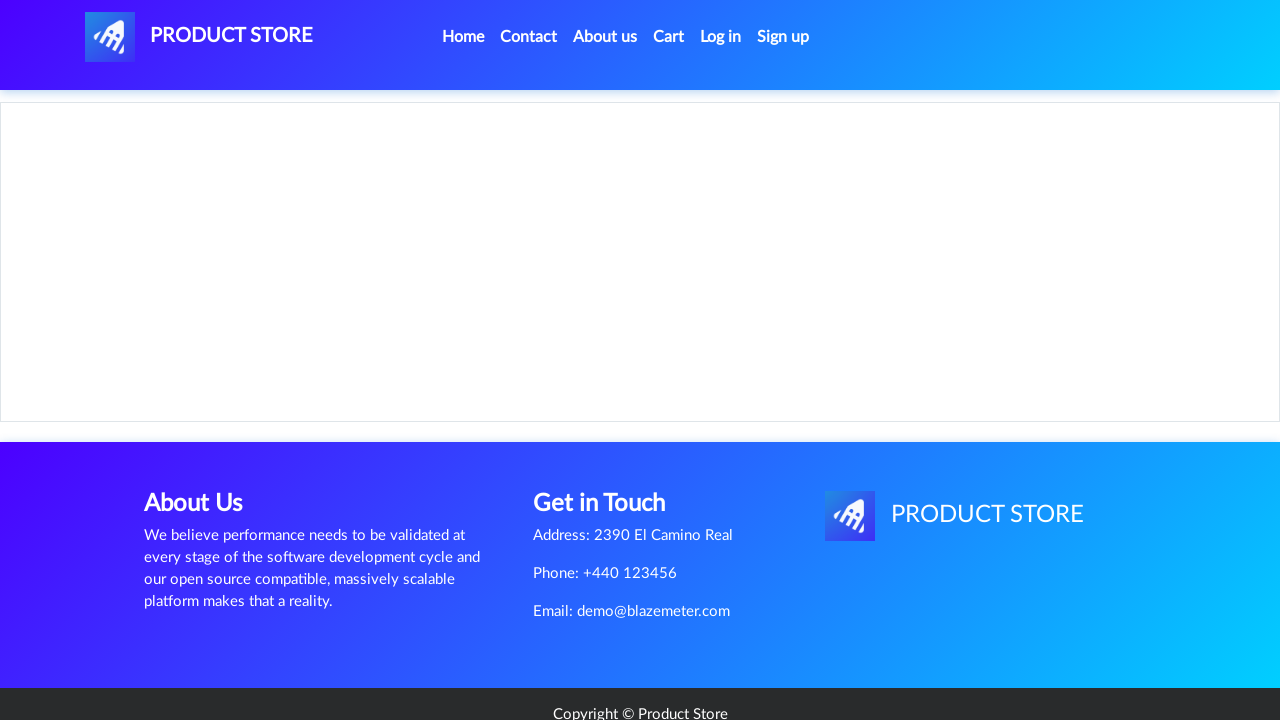

Clicked 'Add to Cart' button for the selected phone at (610, 440) on xpath=//div[@id='tbodyid']/div[2]/div/a
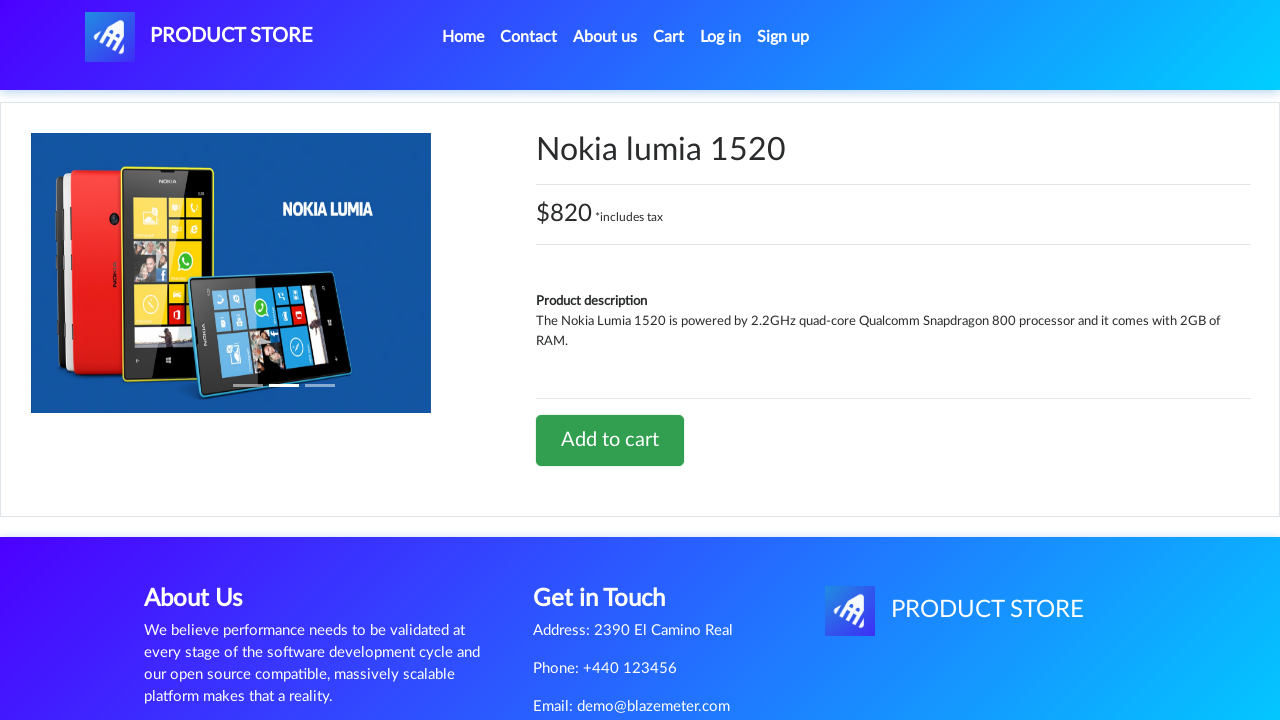

Set up dialog handler to accept confirmation alert
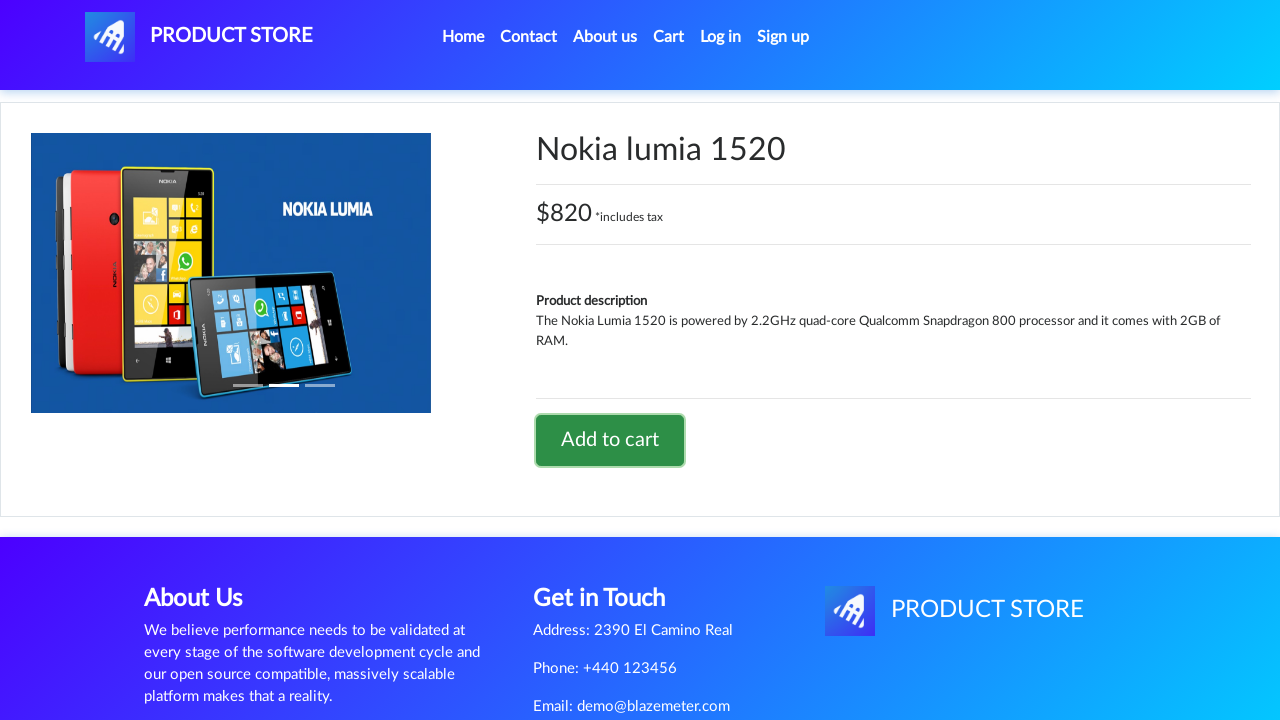

Clicked on 'Cart' link in navigation bar at (669, 37) on xpath=//a[text()='Cart']
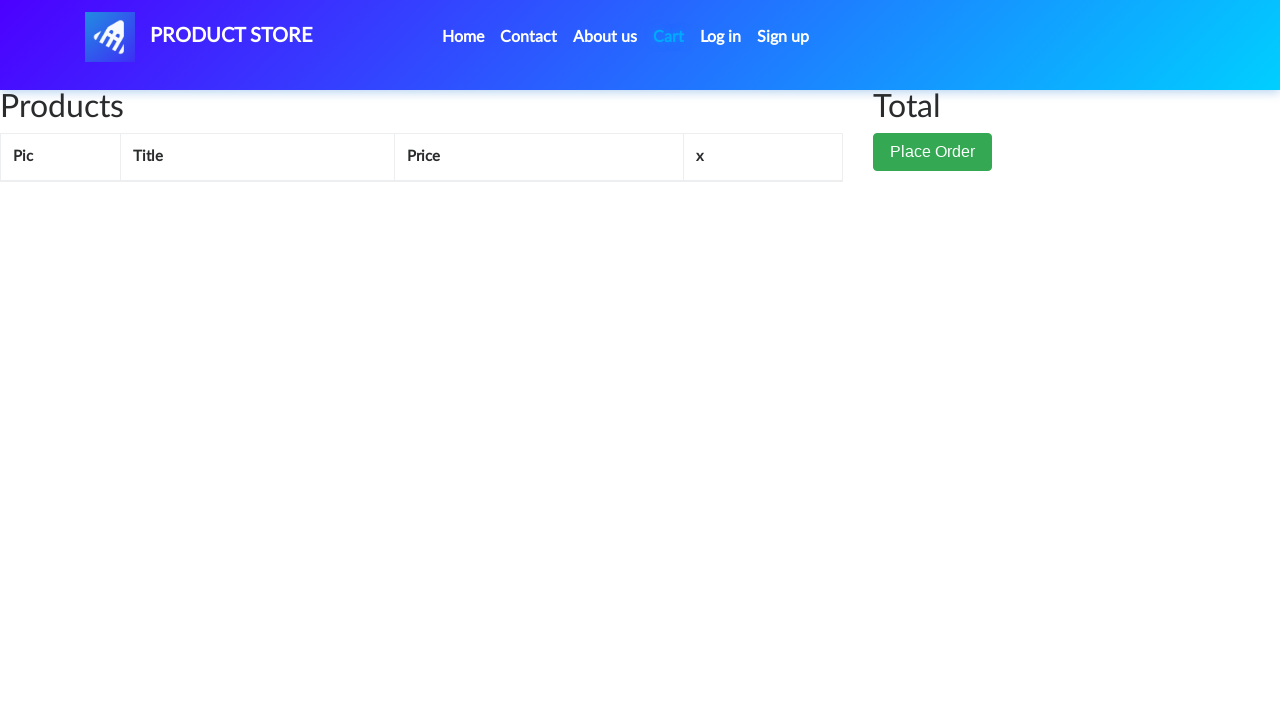

Cart page loaded and 'Place Order' button is visible
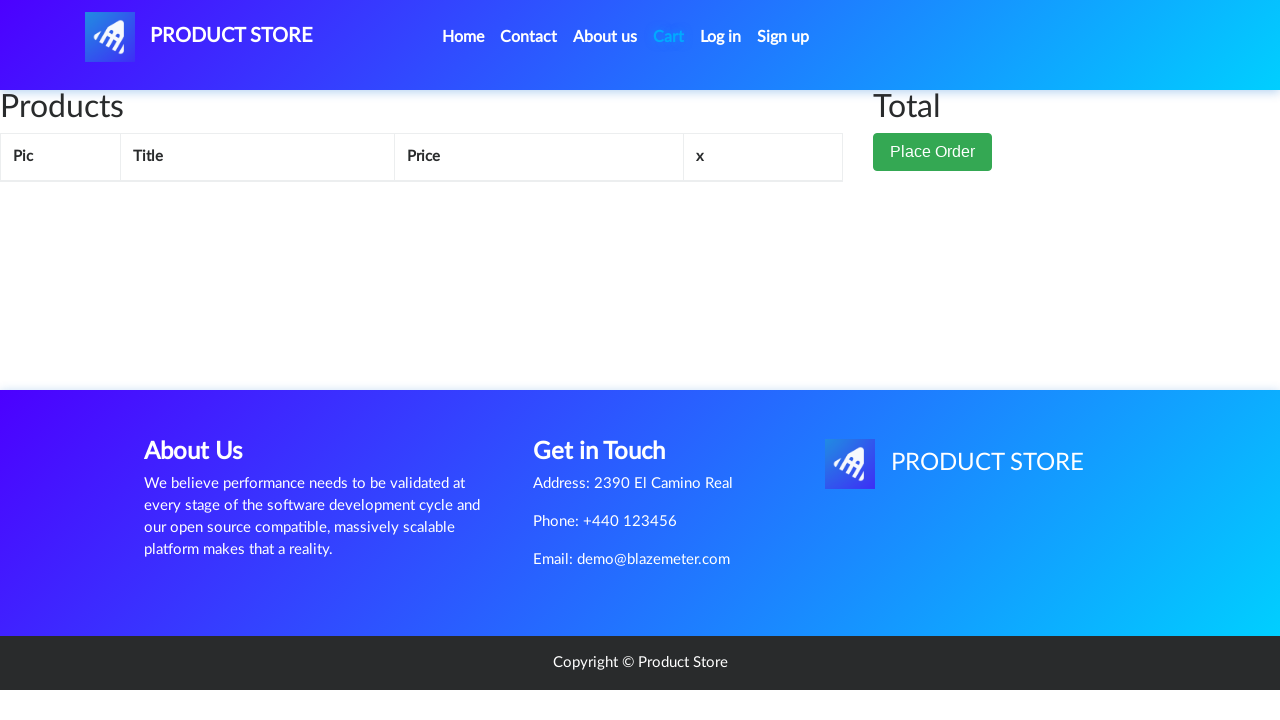

Clicked 'Place Order' button to open order form at (933, 152) on xpath=//button[text()='Place Order']
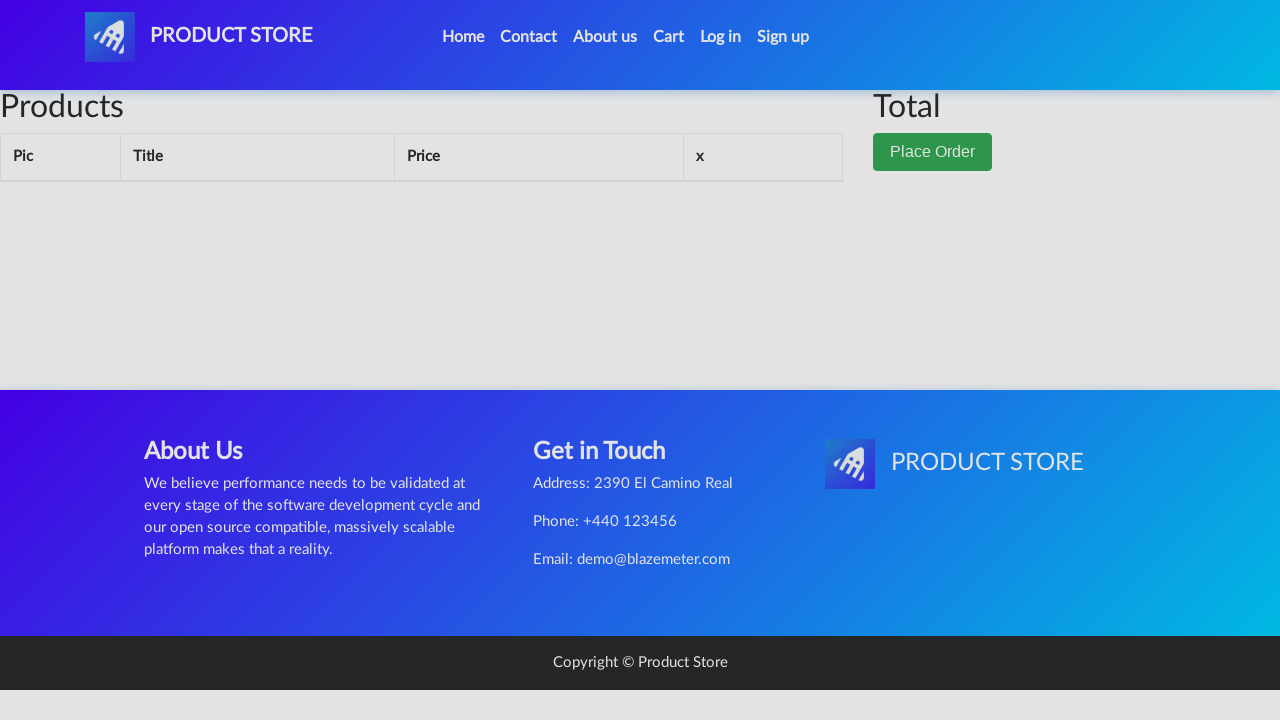

Filled name field with 'Ramya' on #name
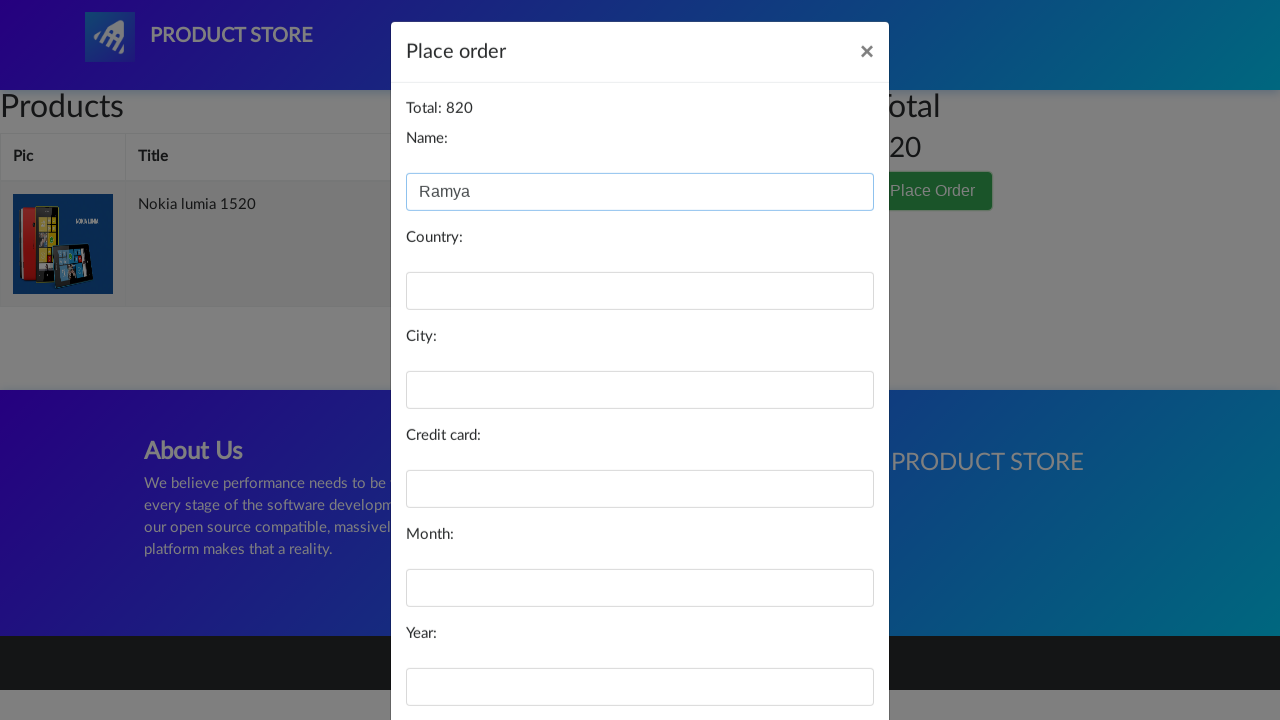

Filled country field with 'India' on #country
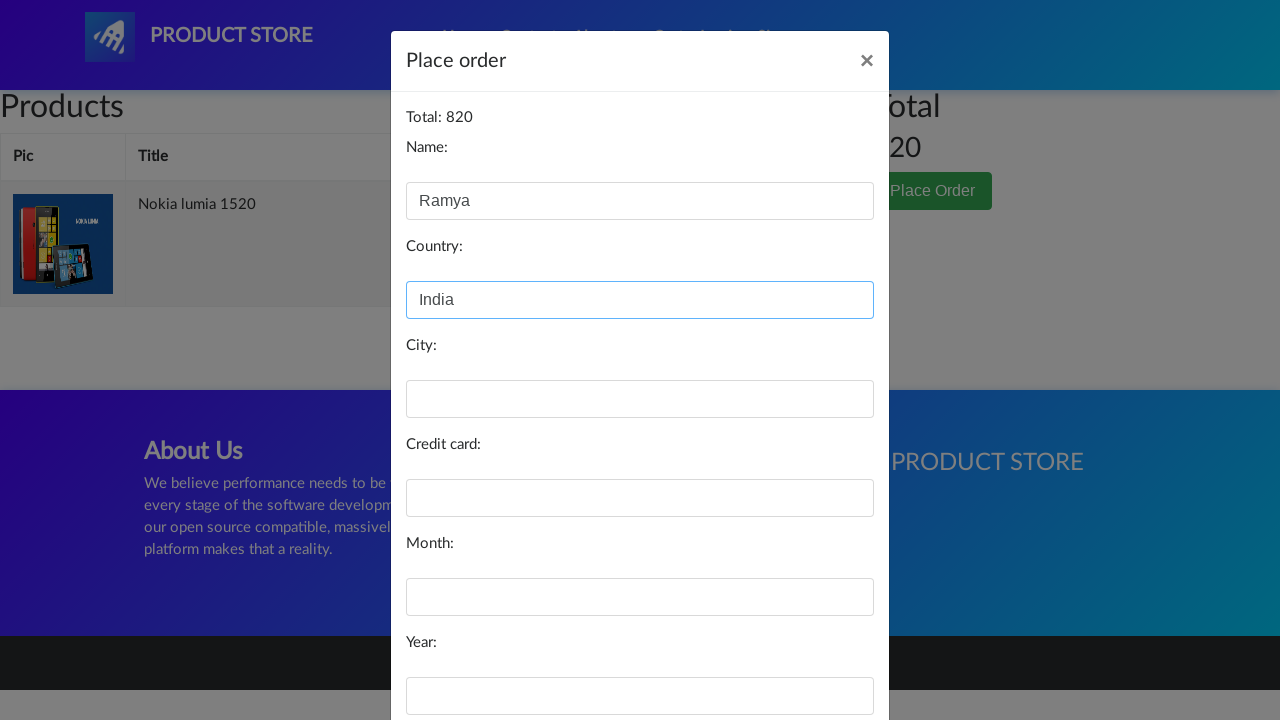

Filled city field with 'Chennai' on #city
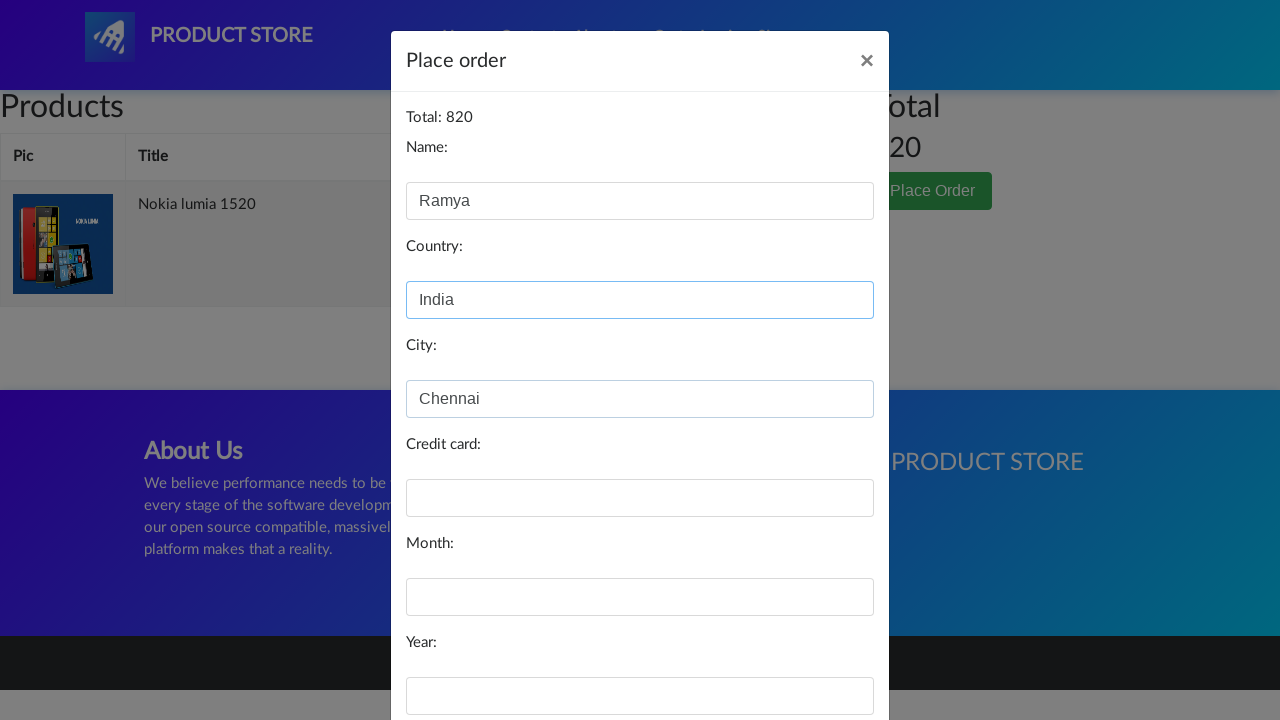

Filled card number field with '123456' on #card
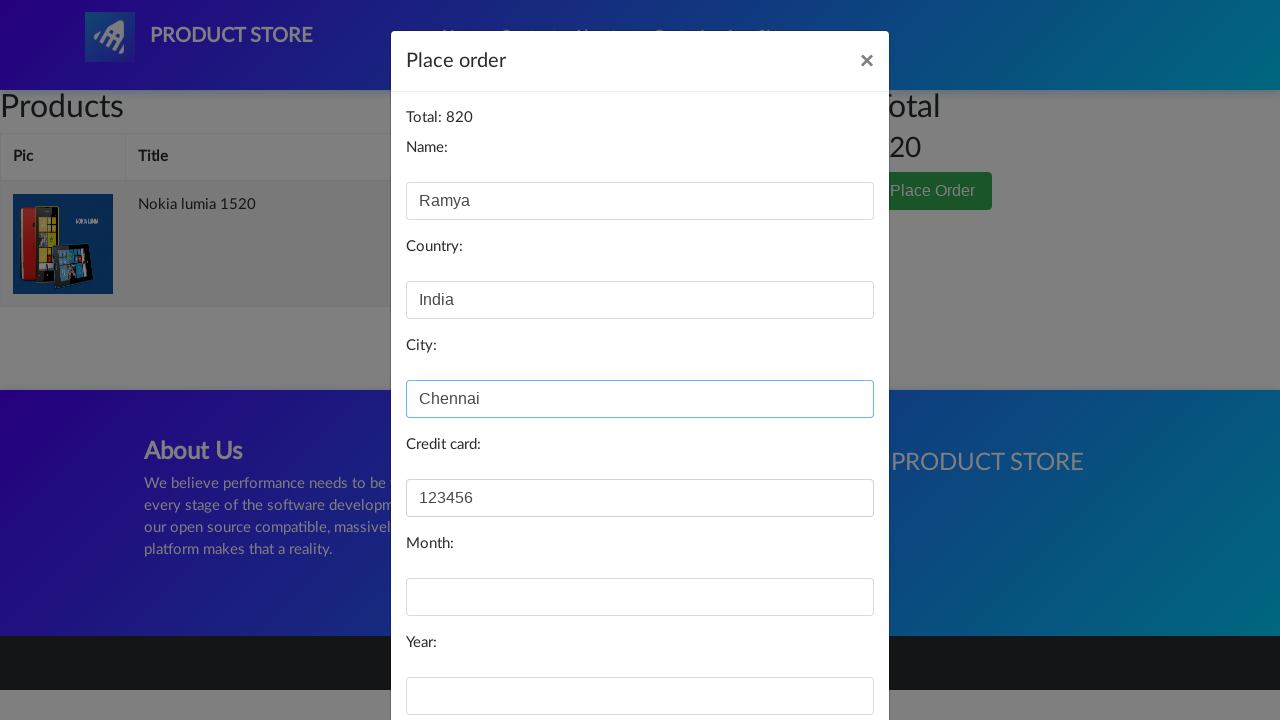

Filled month field with '12' on #month
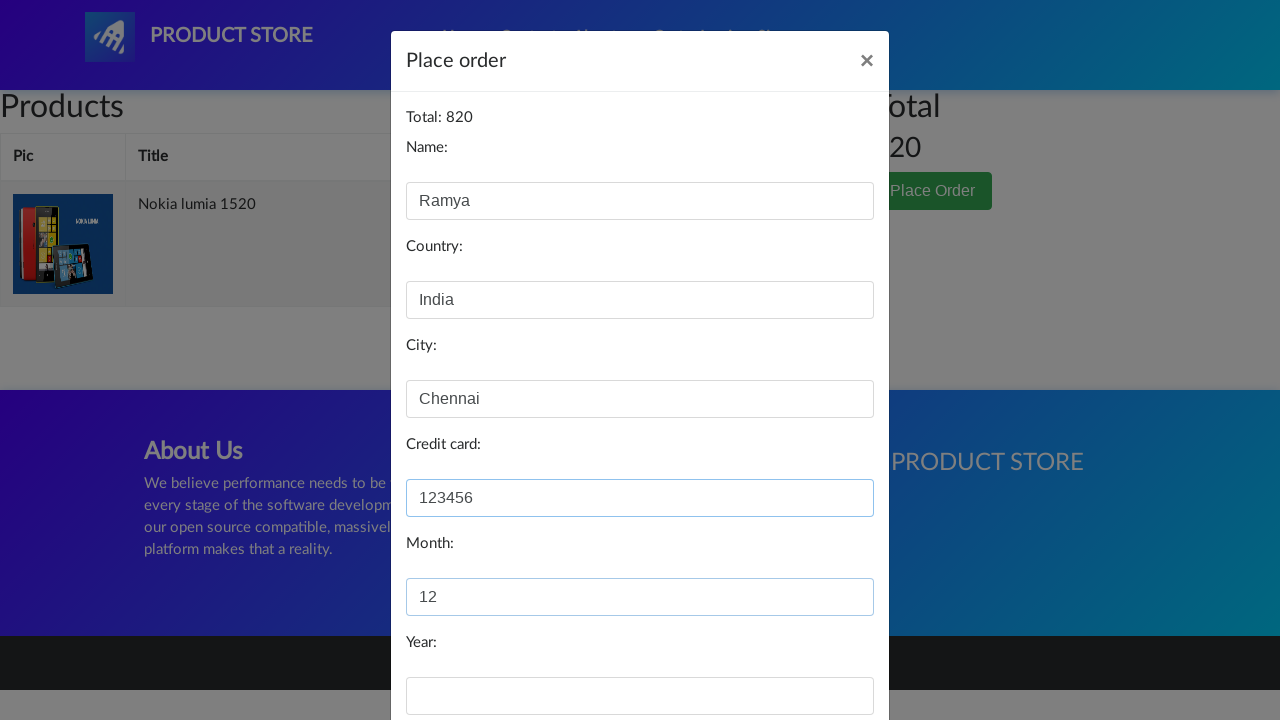

Filled year field with '22' on #year
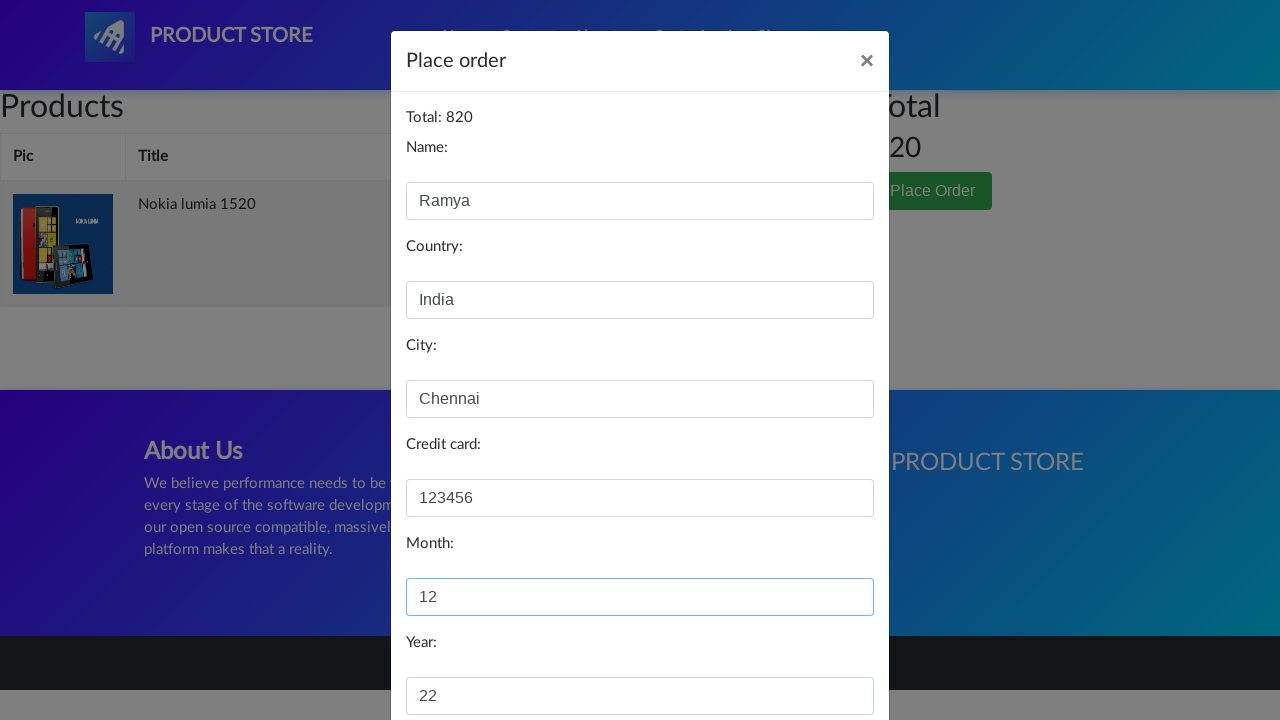

Clicked 'Purchase' button to submit the order at (823, 655) on xpath=//div[@id='orderModal']//button[text()='Purchase']
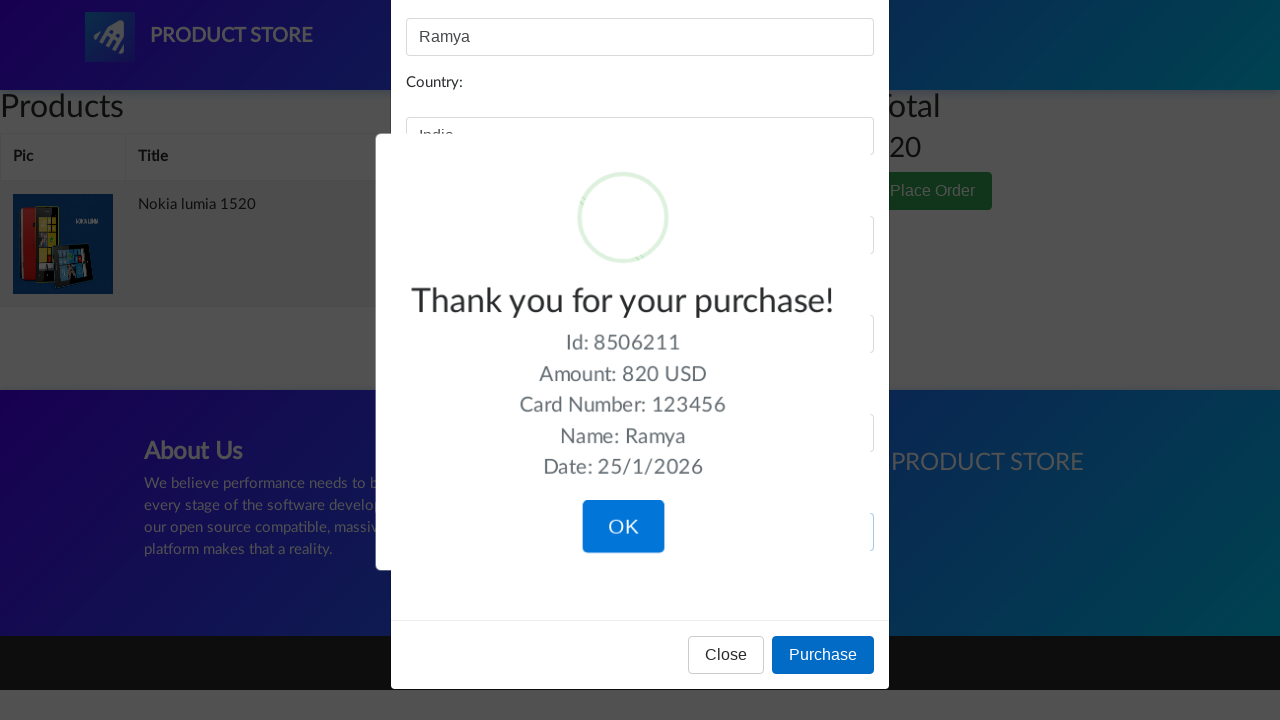

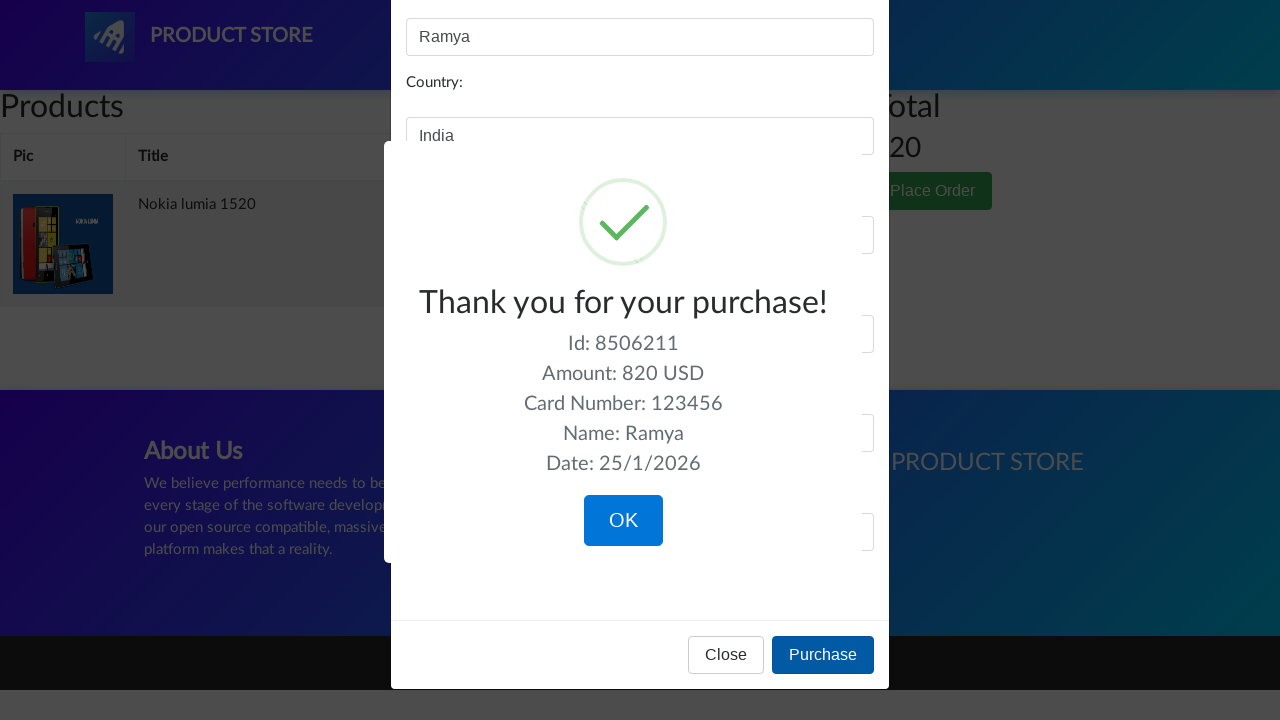